Tests that attempting to find a dynamically added element without waiting throws an error, demonstrating the need for waits in browser automation

Starting URL: https://www.selenium.dev/selenium/web/dynamic.html

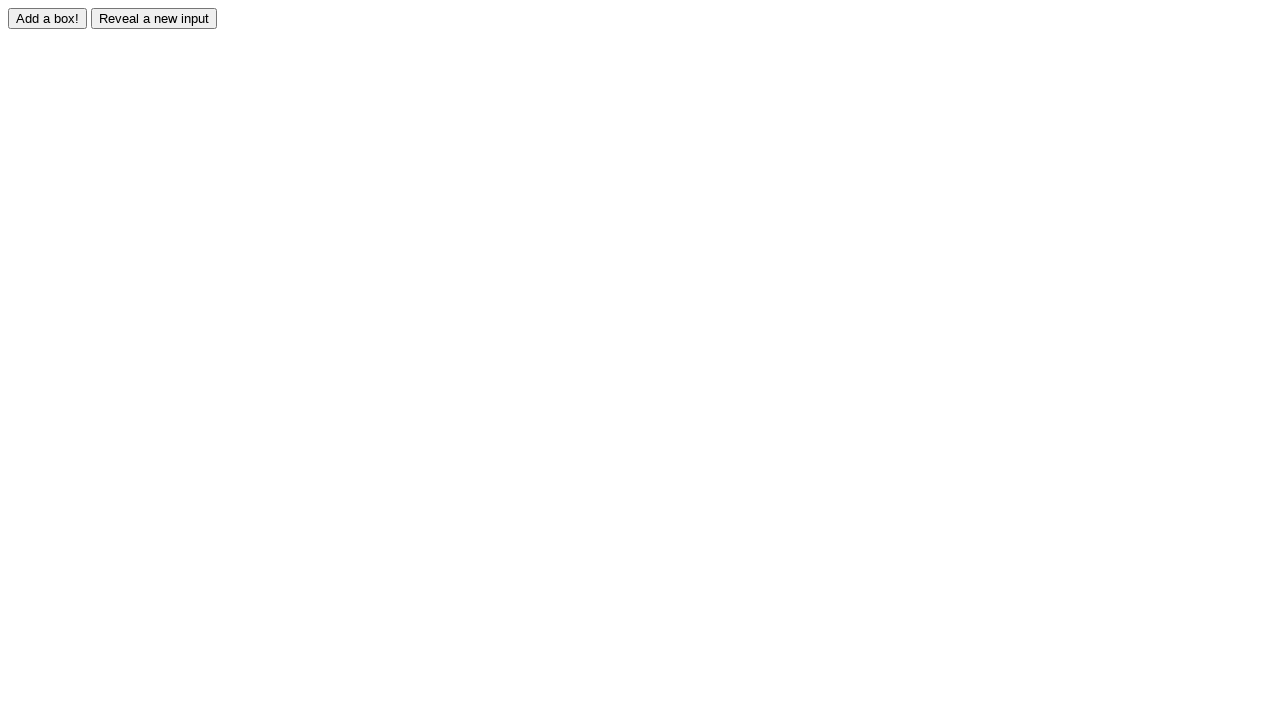

Navigated to dynamic.html test page
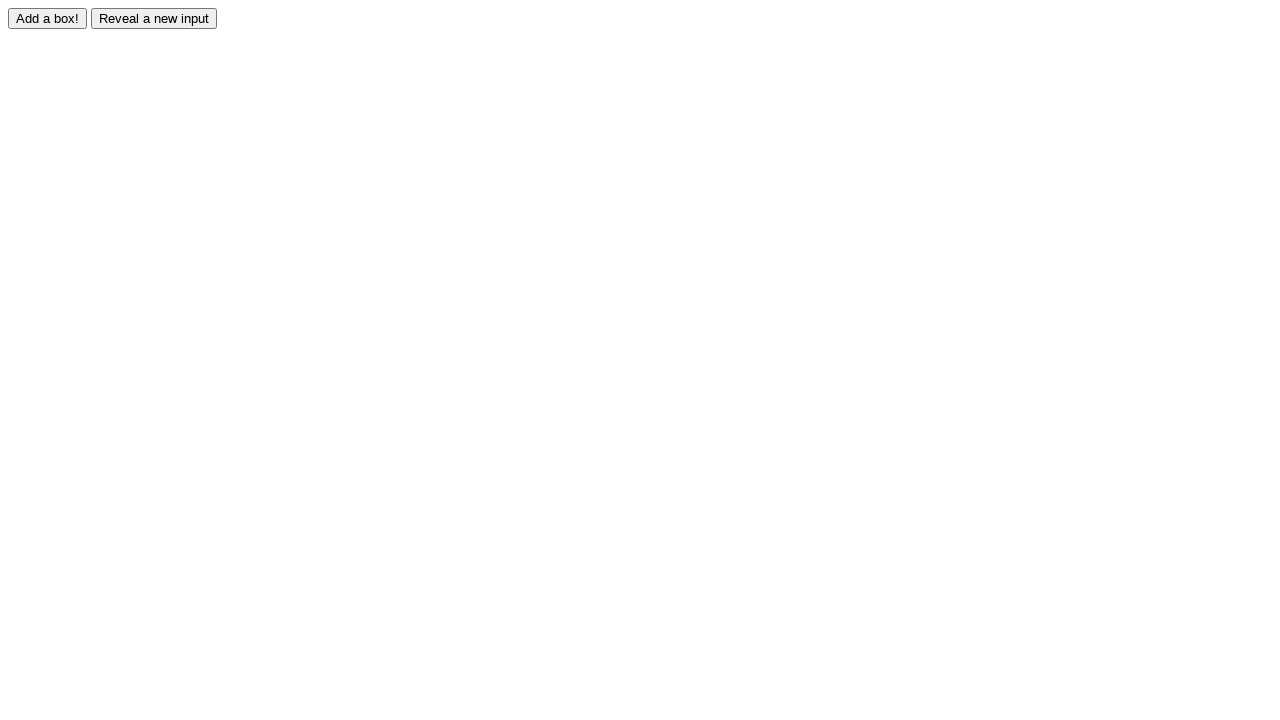

Clicked adder button to trigger dynamic element creation at (48, 18) on input#adder
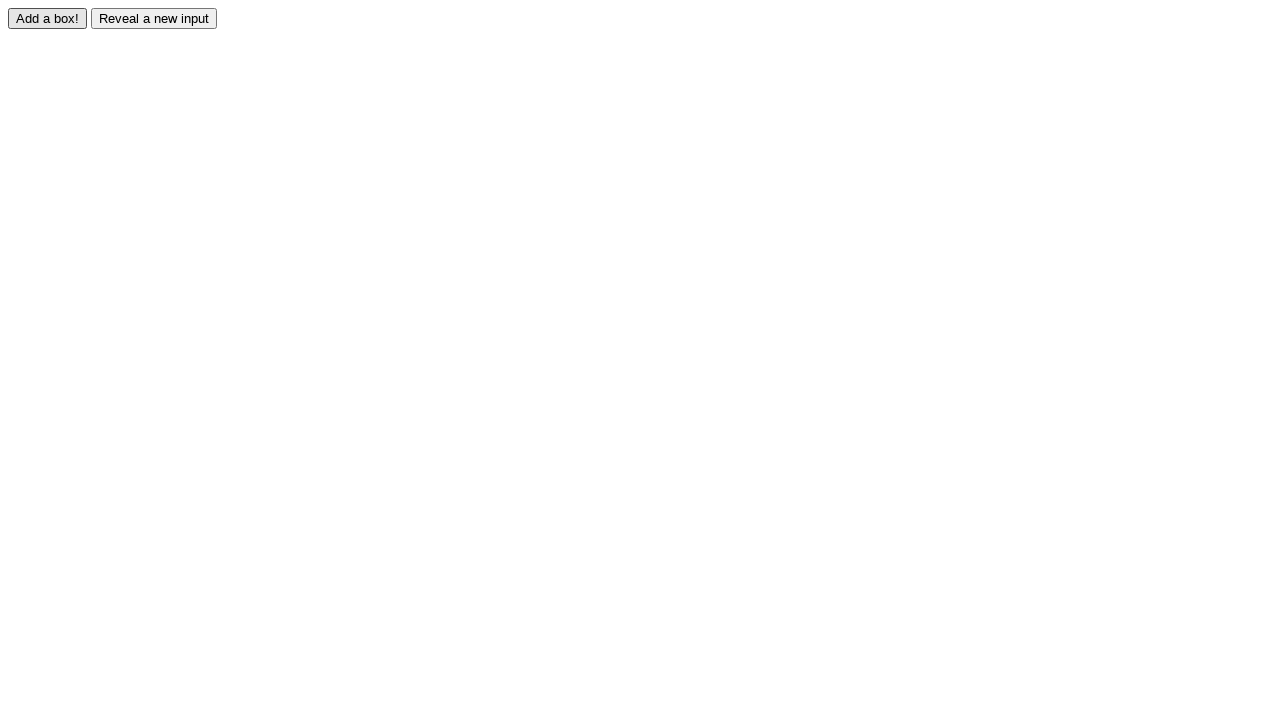

Verified that redbox element does not exist immediately (count == 0)
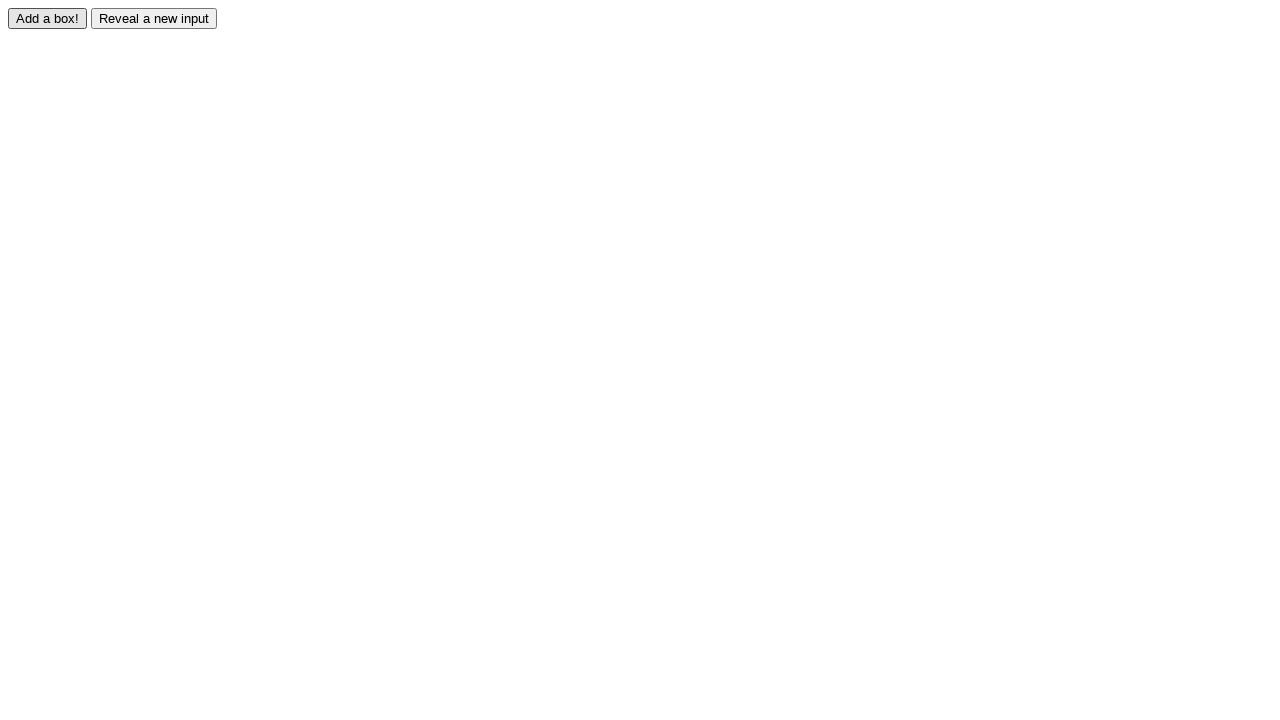

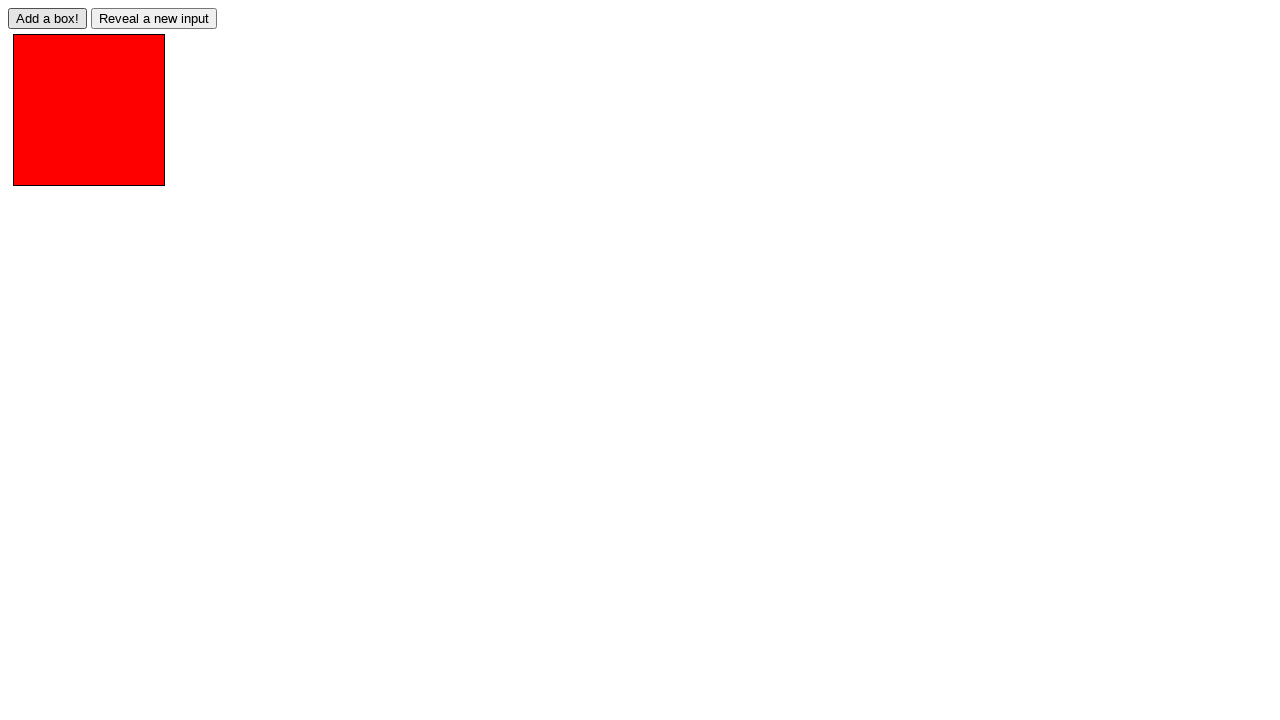